Tests a data types form submission by filling in personal information fields (name, address, email, phone, city, country, job position, company) and submitting the form, then verifying that success and danger alert elements are displayed.

Starting URL: https://bonigarcia.dev/selenium-webdriver-java/data-types.html

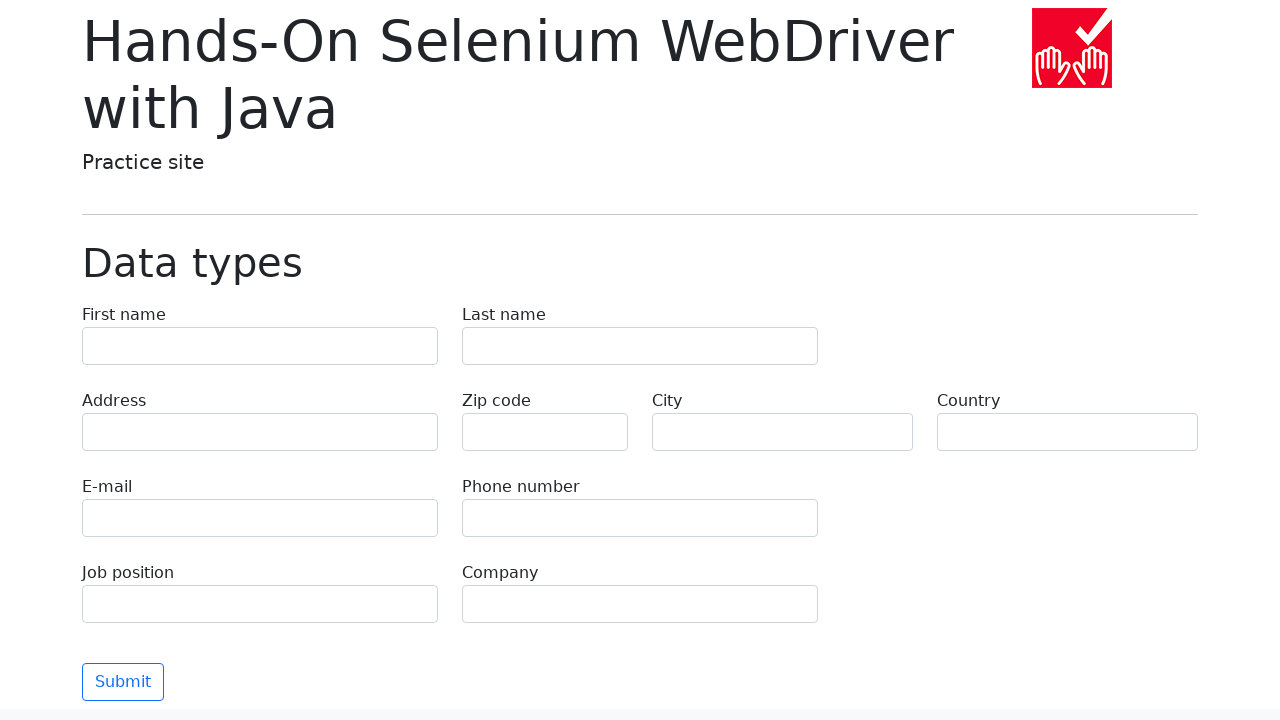

Clicked first name field at (260, 346) on input[name='first-name']
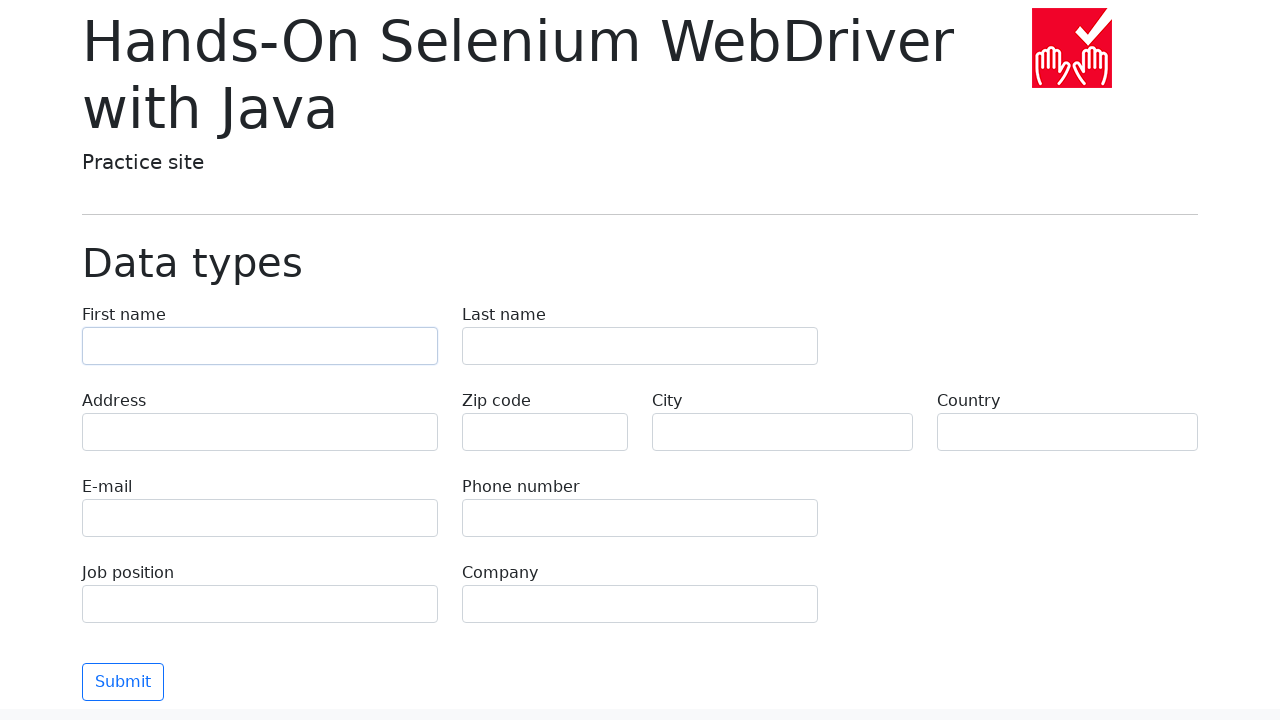

Filled first name field with 'Иван' on input[name='first-name']
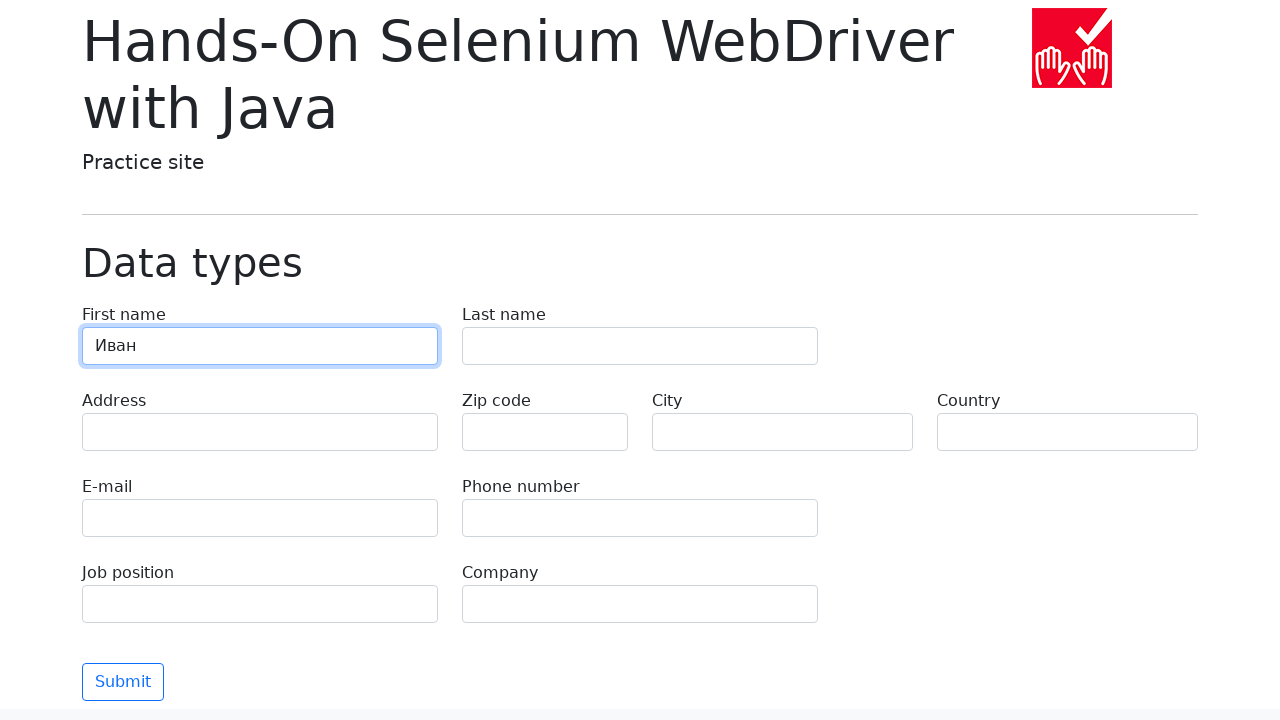

Clicked last name field at (640, 346) on input[name='last-name']
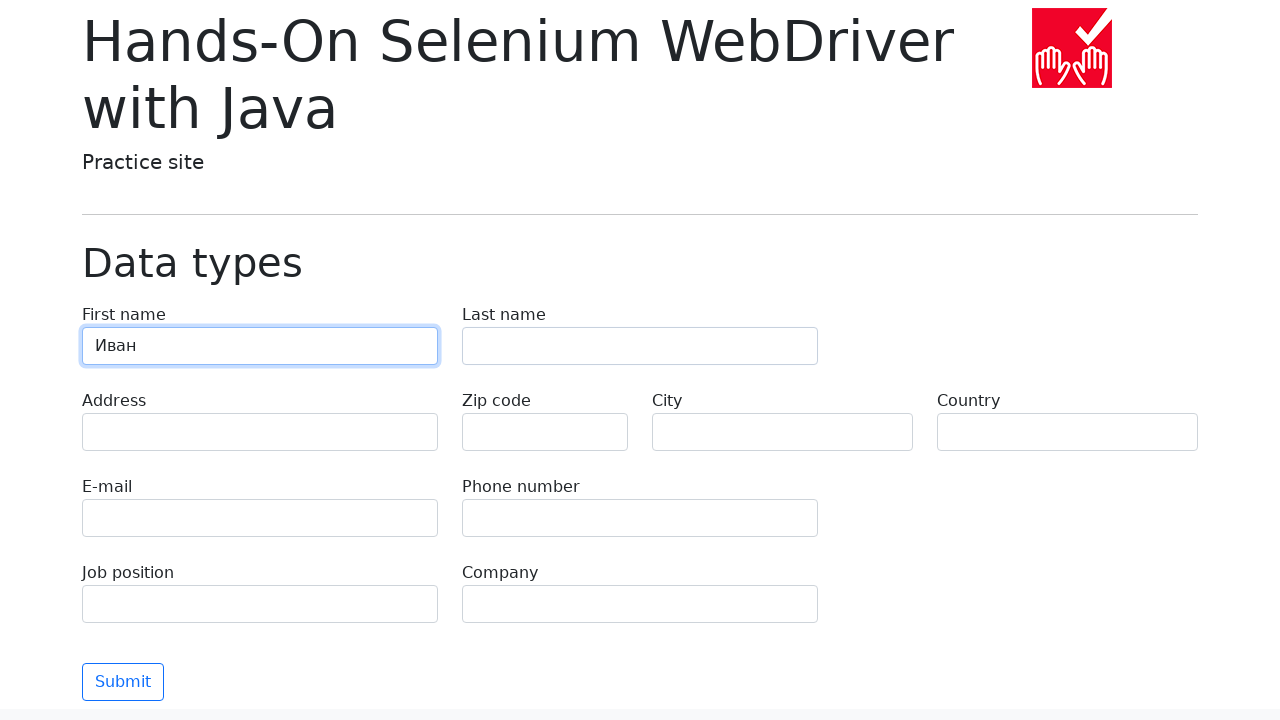

Filled last name field with 'Петров' on input[name='last-name']
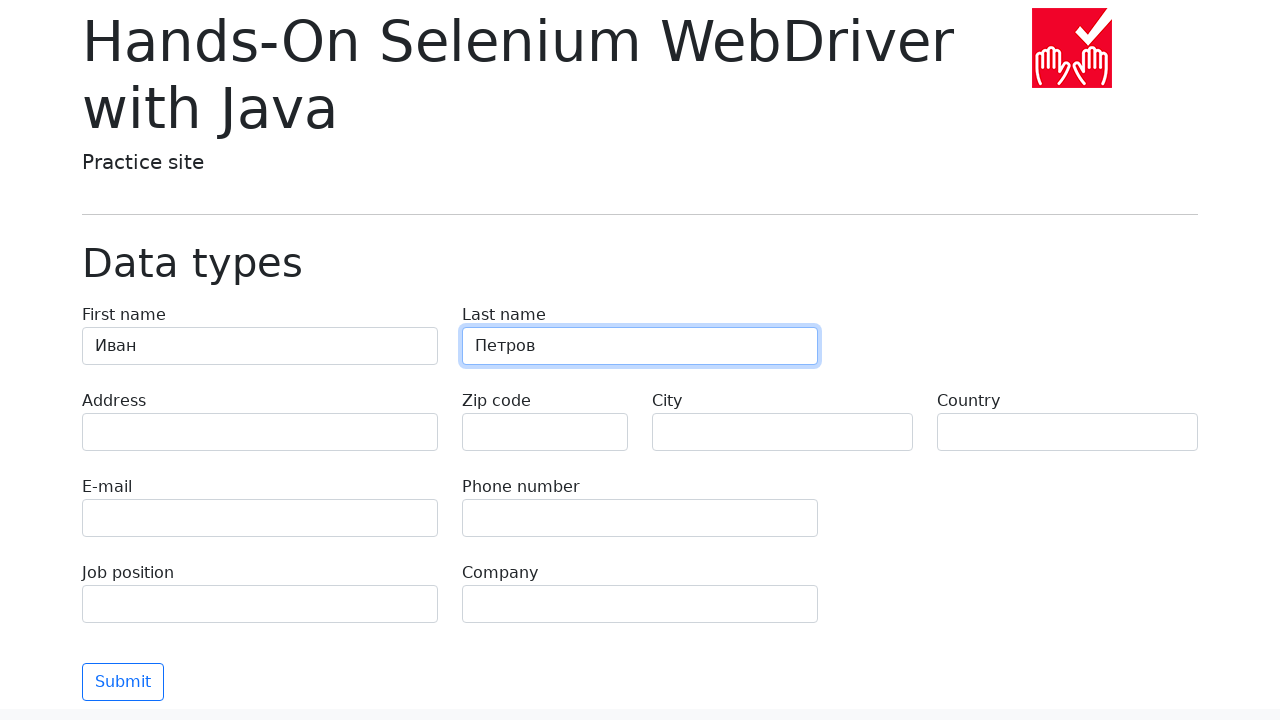

Clicked address field at (260, 432) on input[name='address']
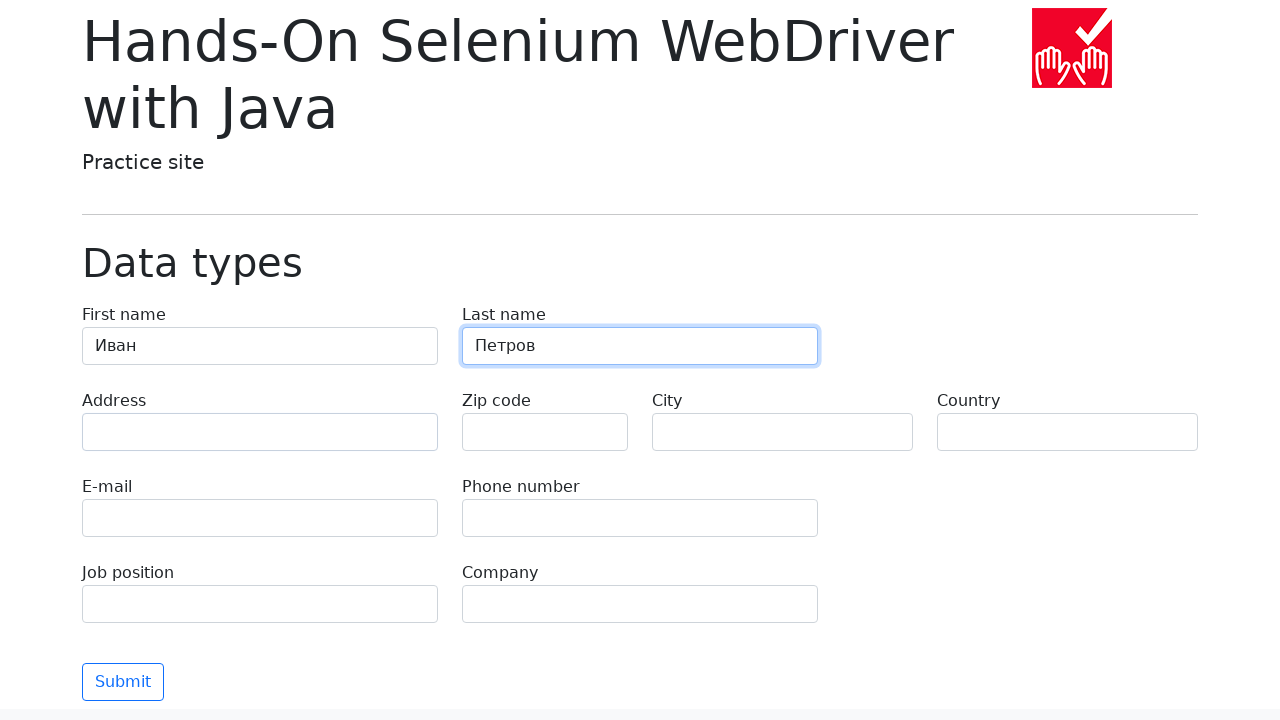

Filled address field with 'Ленина, 55-3' on input[name='address']
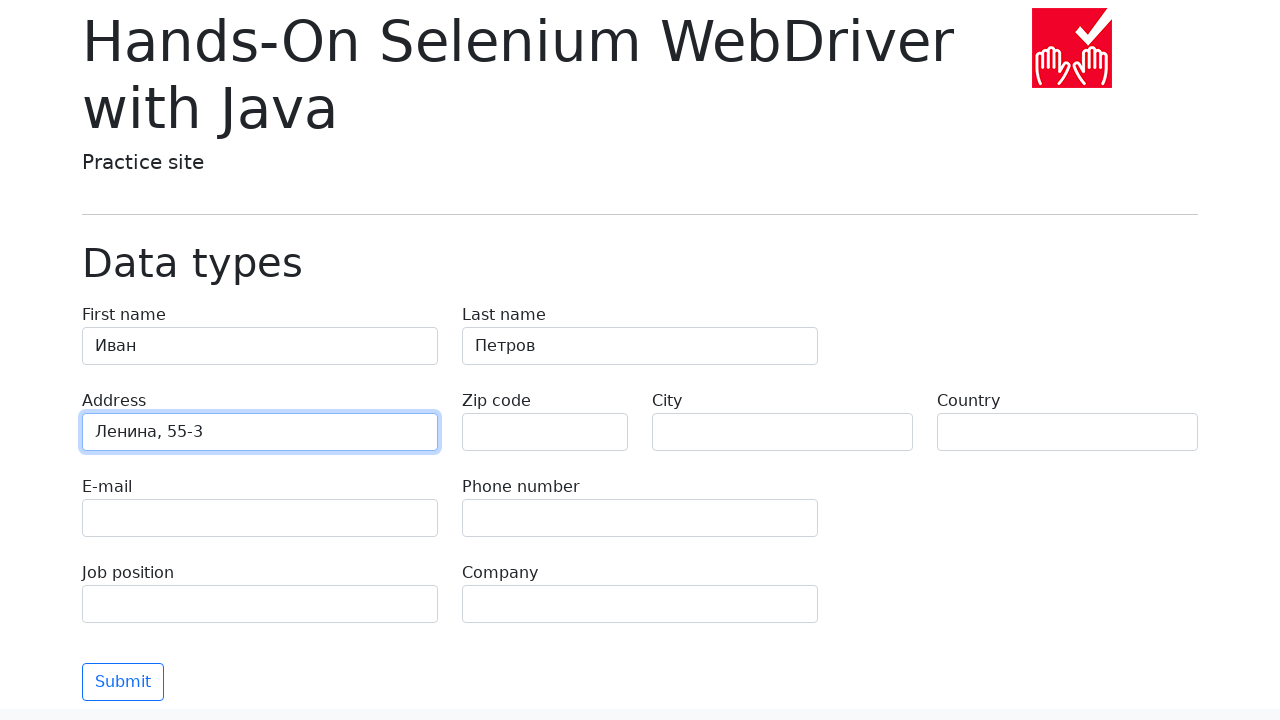

Clicked email field at (260, 518) on input[name='e-mail']
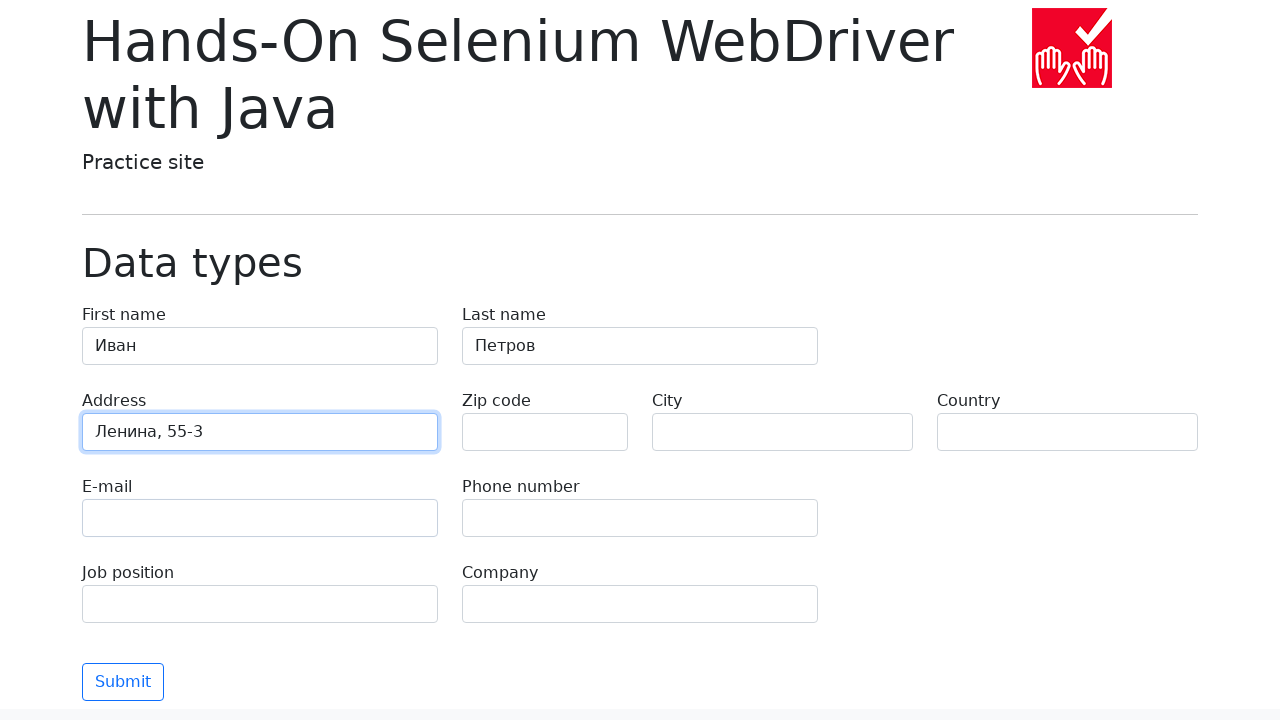

Filled email field with 'test@skypro.com' on input[name='e-mail']
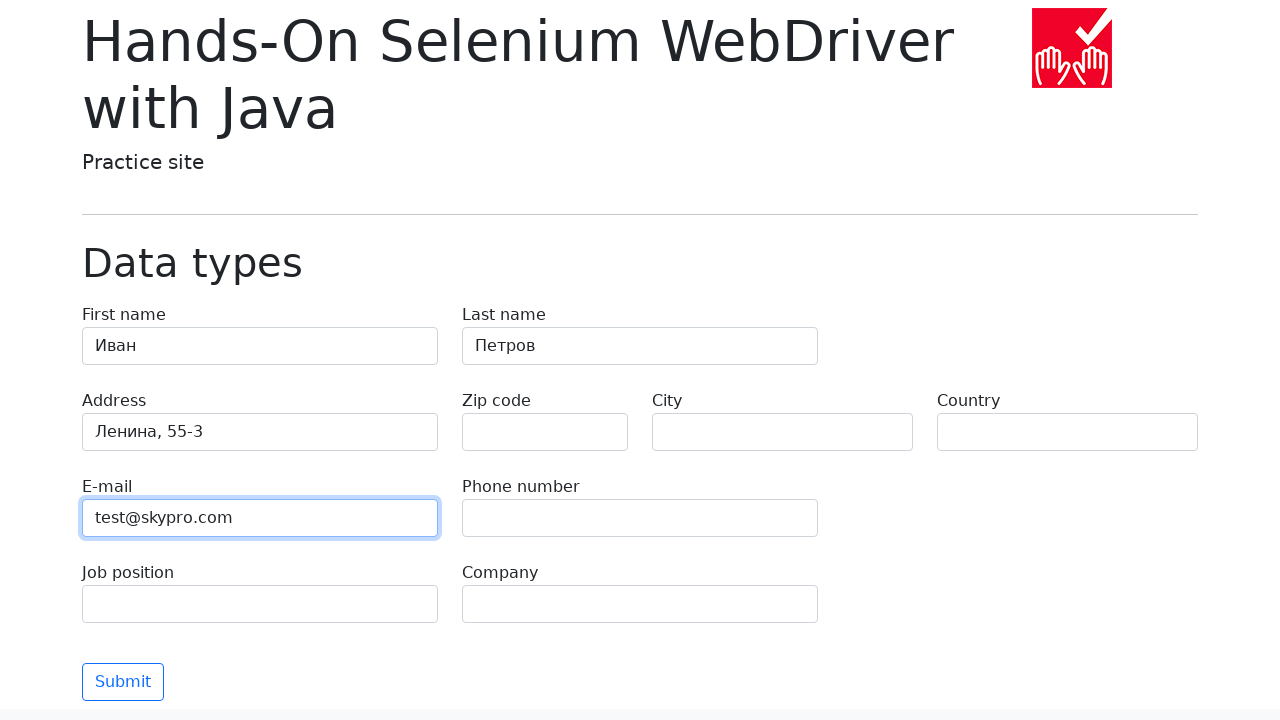

Clicked phone field at (640, 518) on input[name='phone']
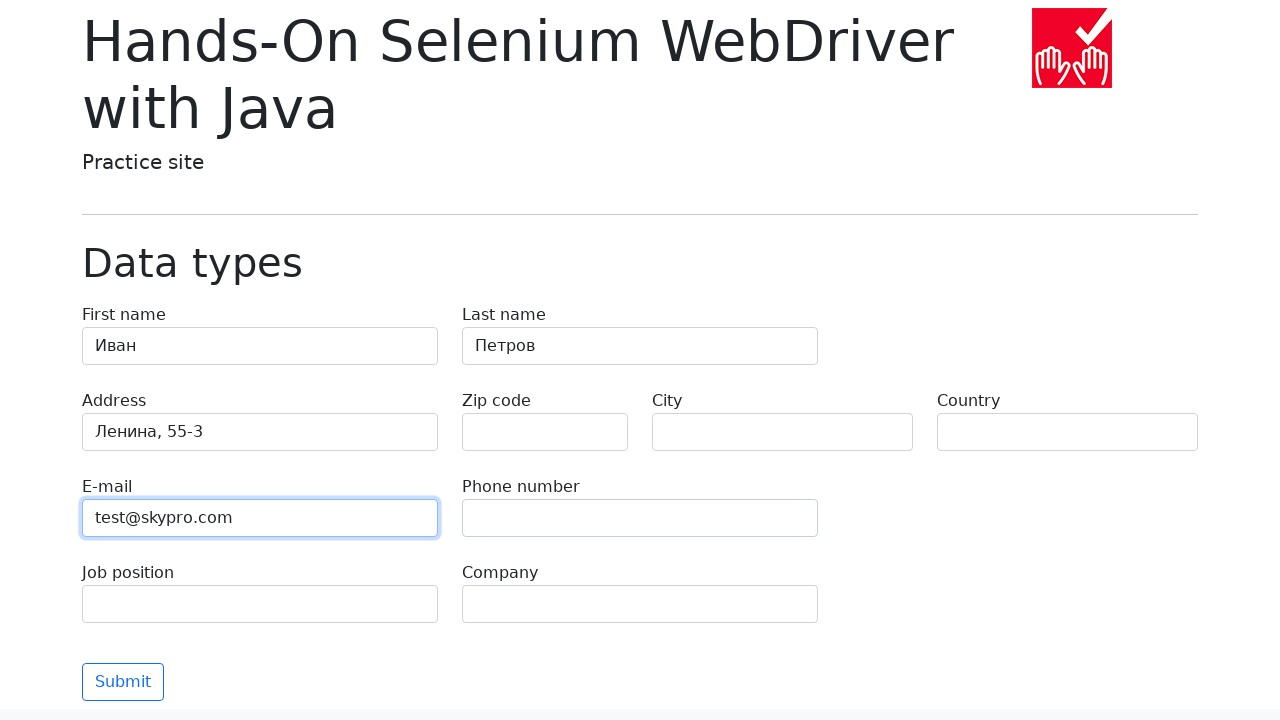

Filled phone field with '+7985899998787' on input[name='phone']
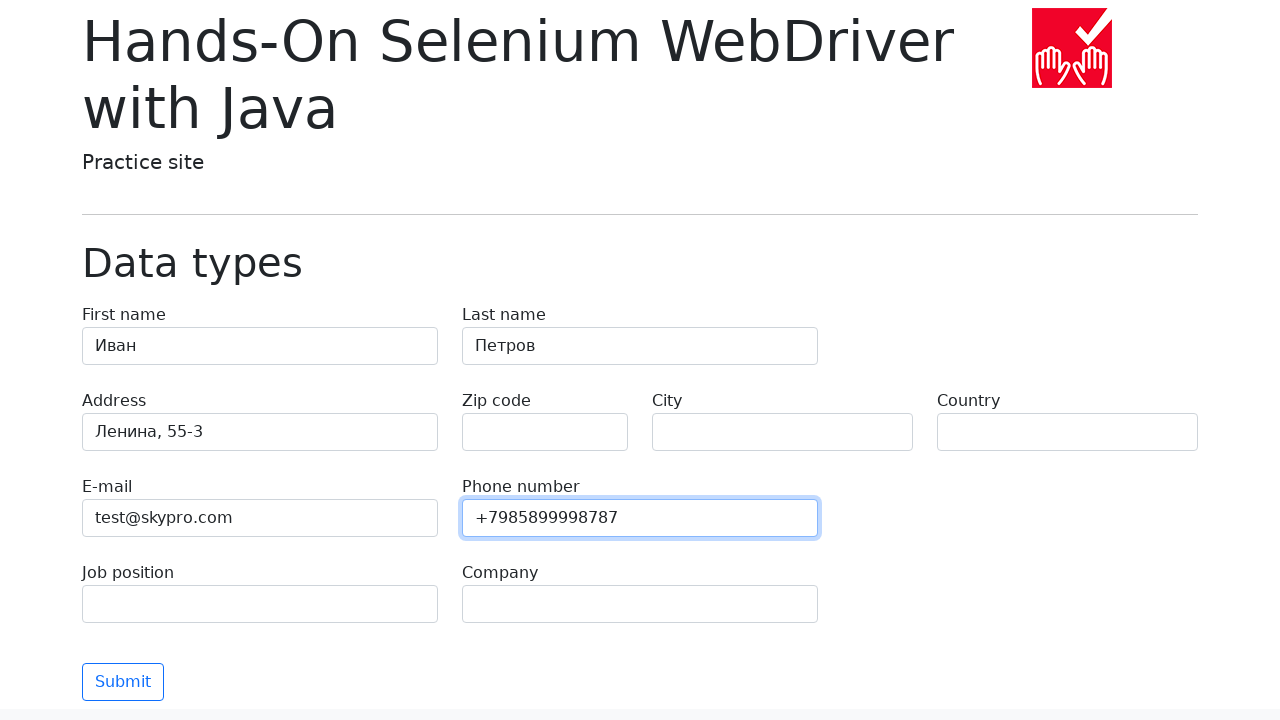

Clicked city field at (782, 432) on input[name='city']
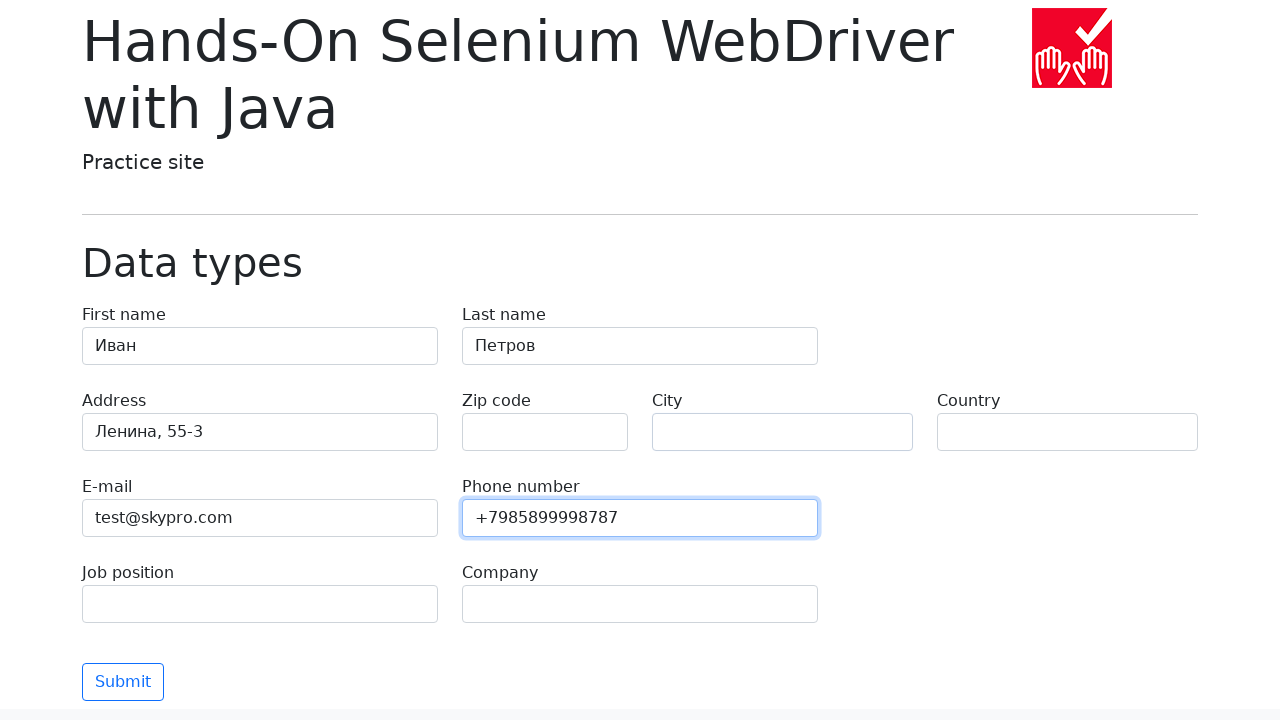

Filled city field with 'Москва' on input[name='city']
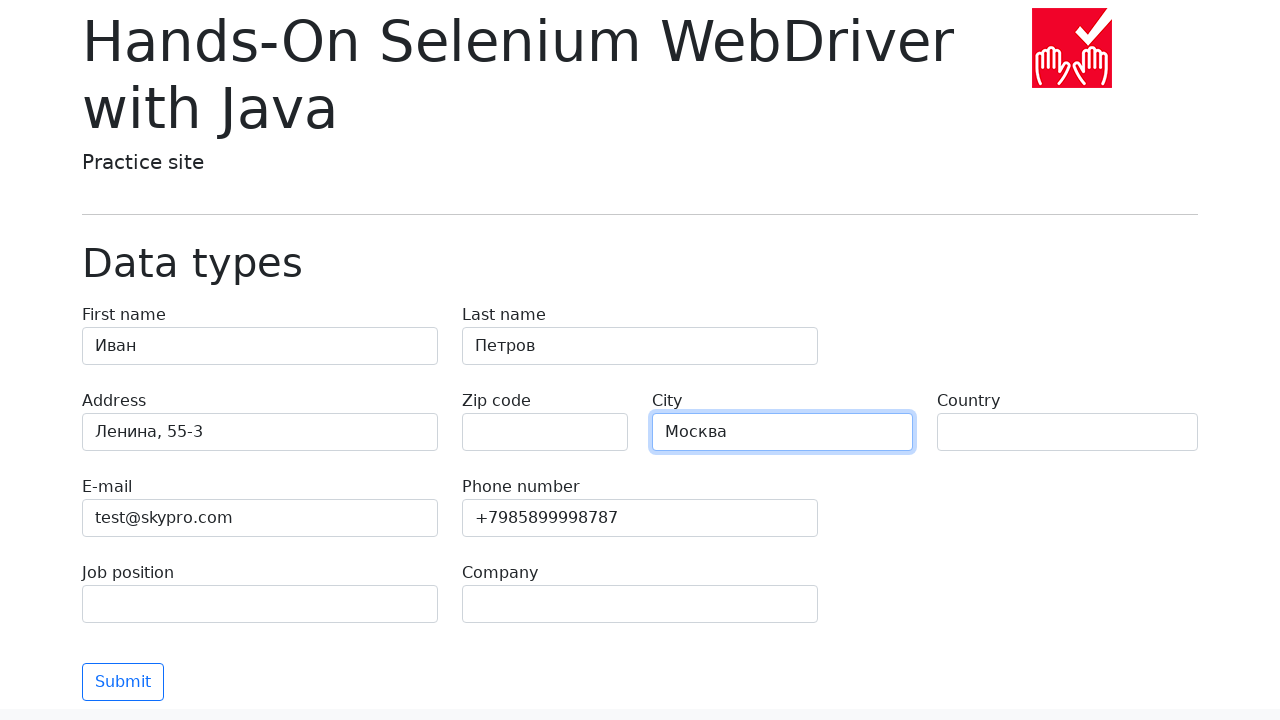

Clicked country field at (1068, 432) on input[name='country']
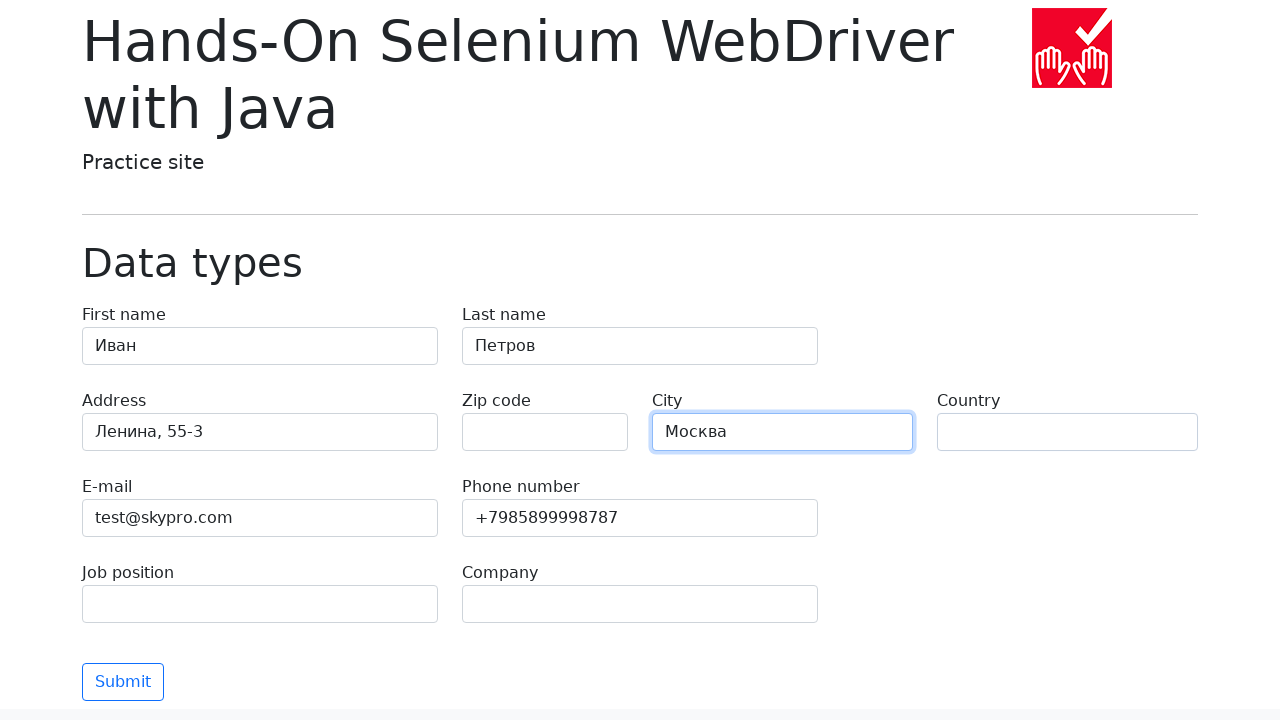

Filled country field with 'Россия' on input[name='country']
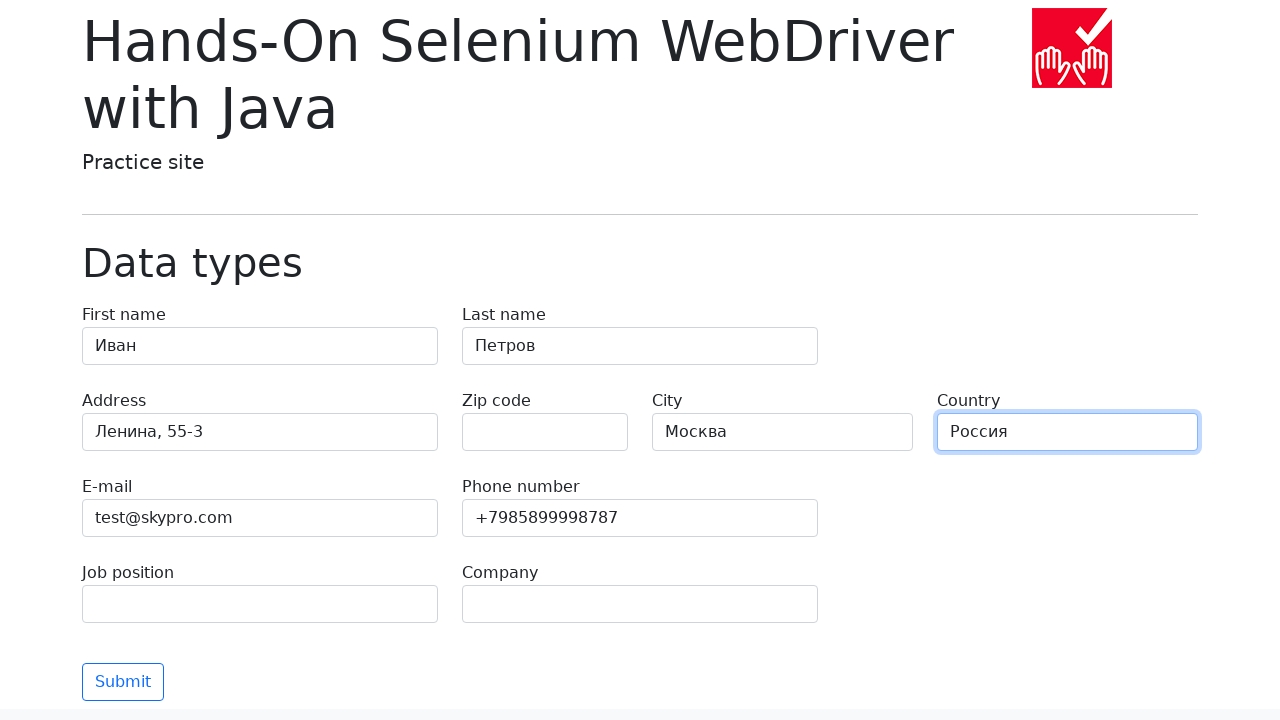

Clicked job position field at (260, 604) on input[name='job-position']
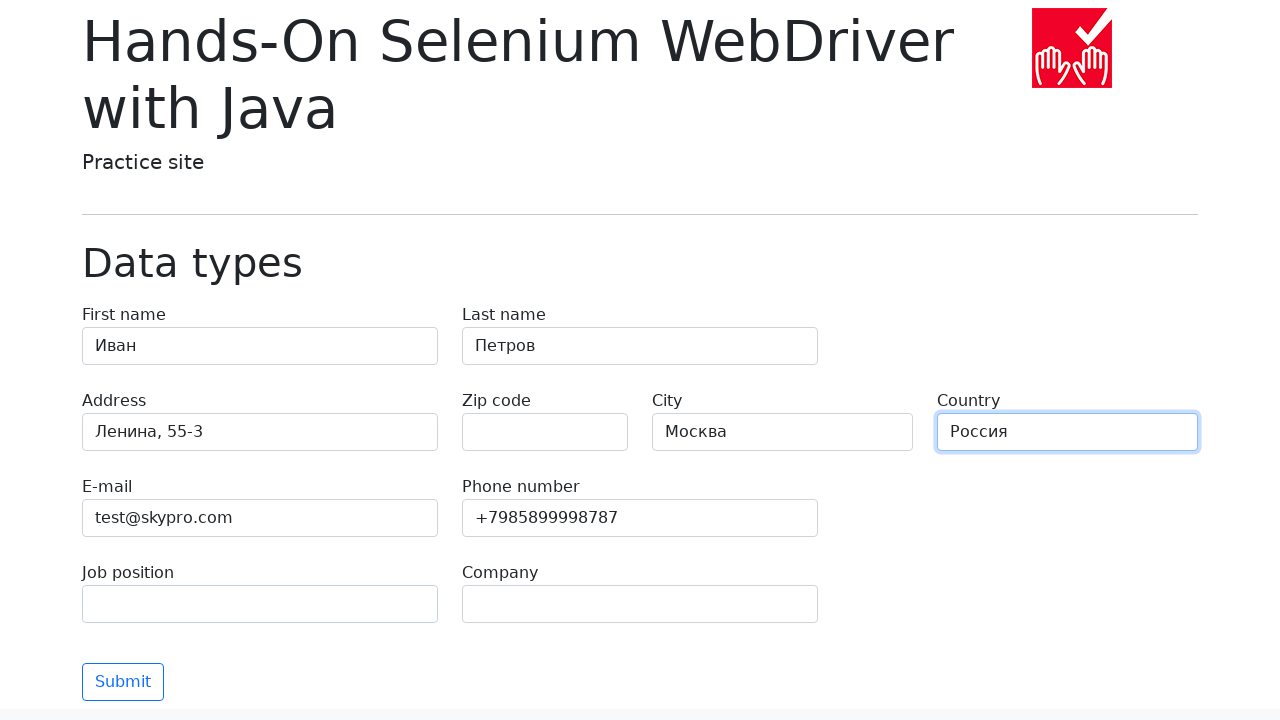

Filled job position field with 'QA' on input[name='job-position']
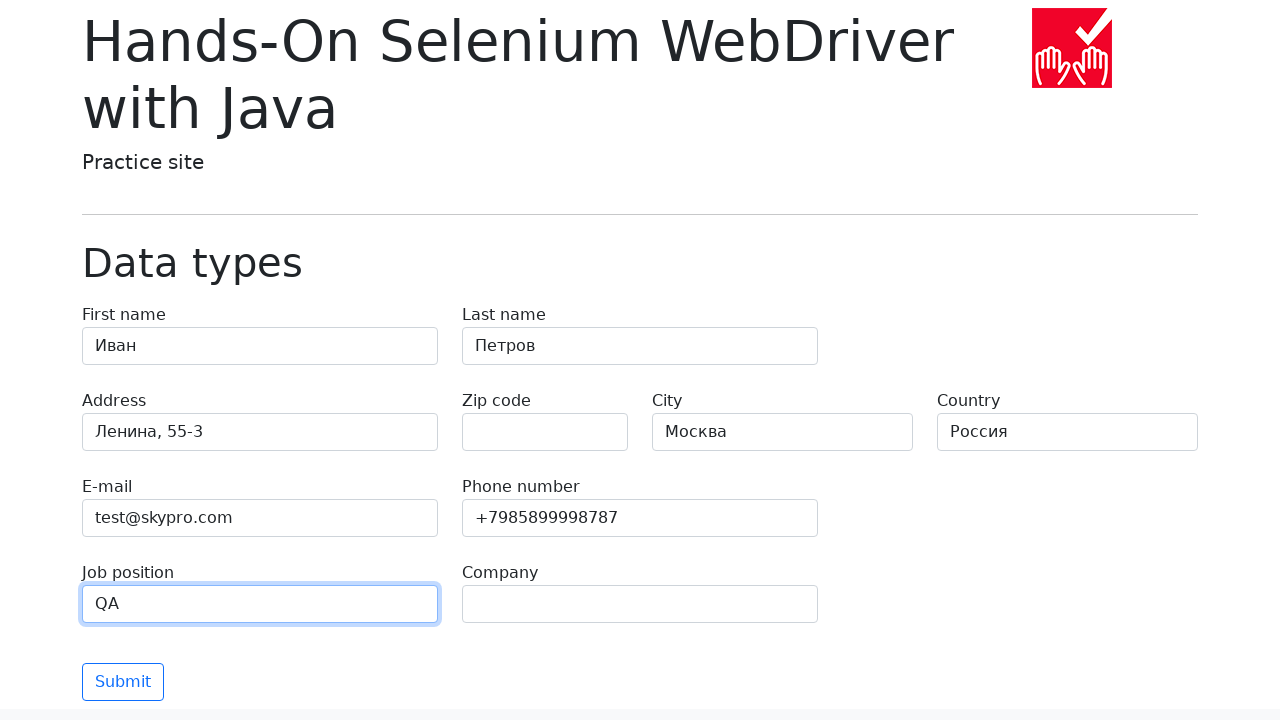

Clicked company field at (640, 604) on input[name='company']
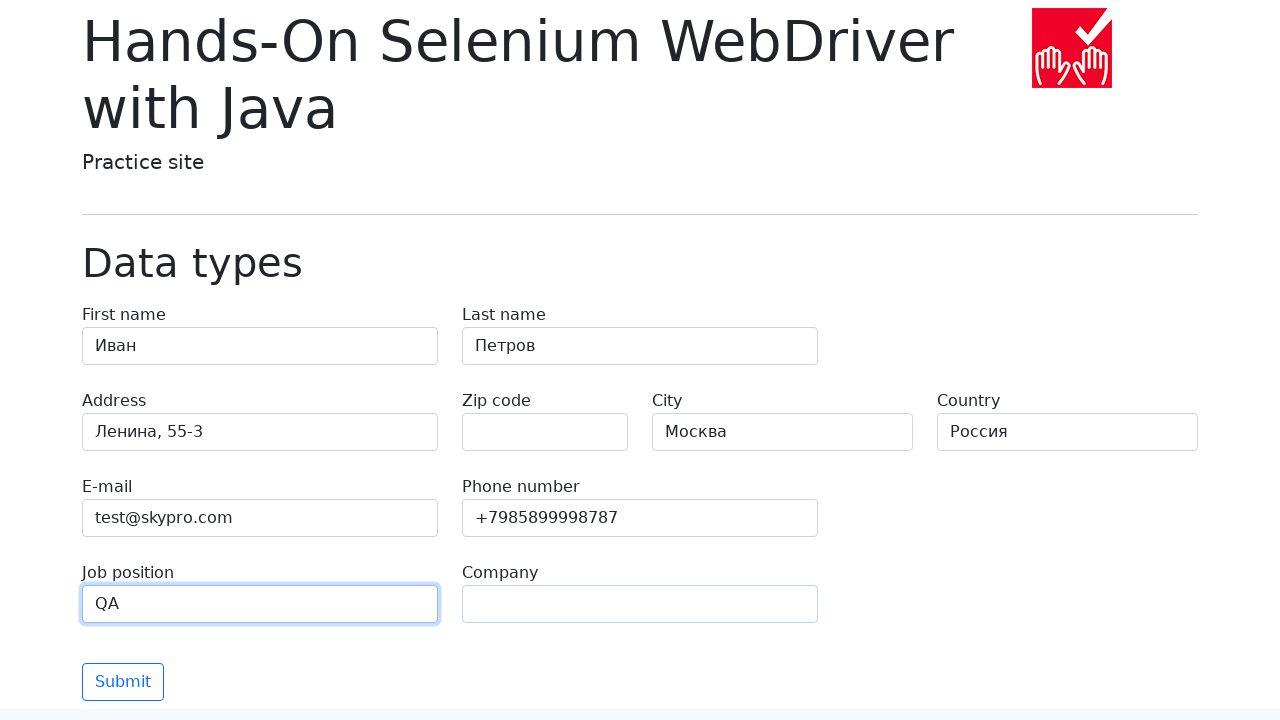

Filled company field with 'SkyPro' on input[name='company']
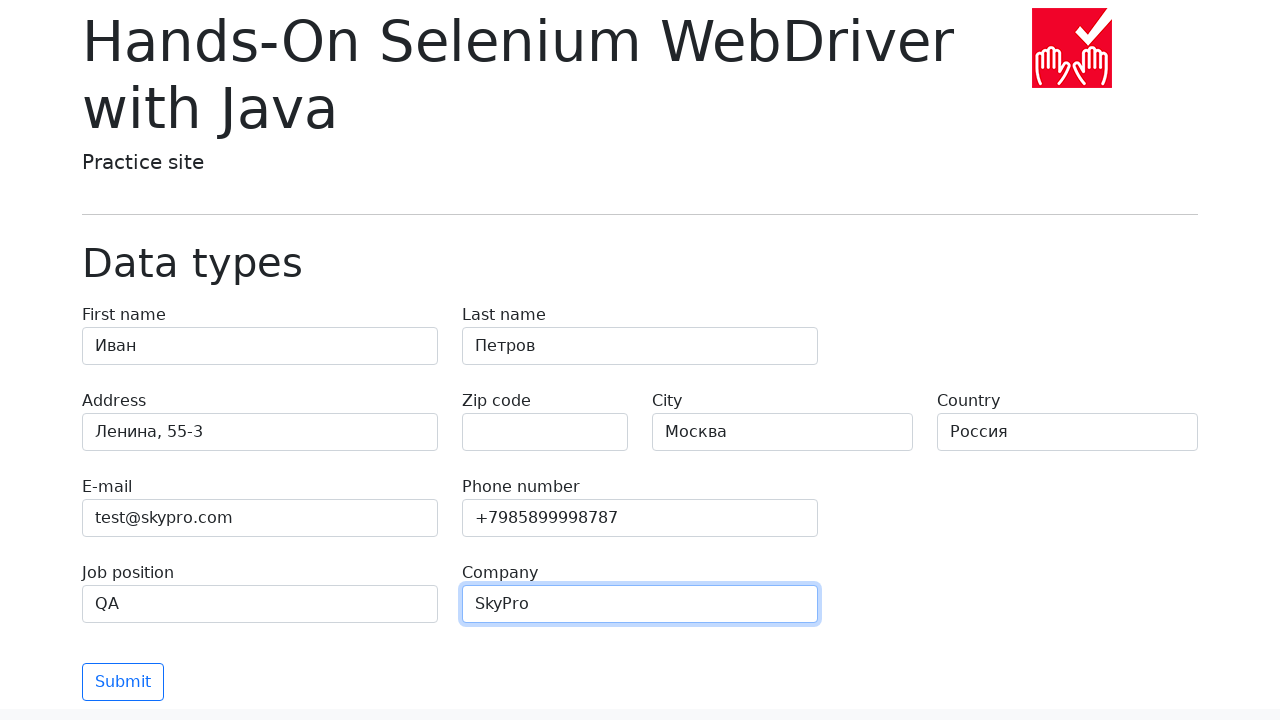

Clicked submit button to submit the form at (123, 682) on button[type='submit']
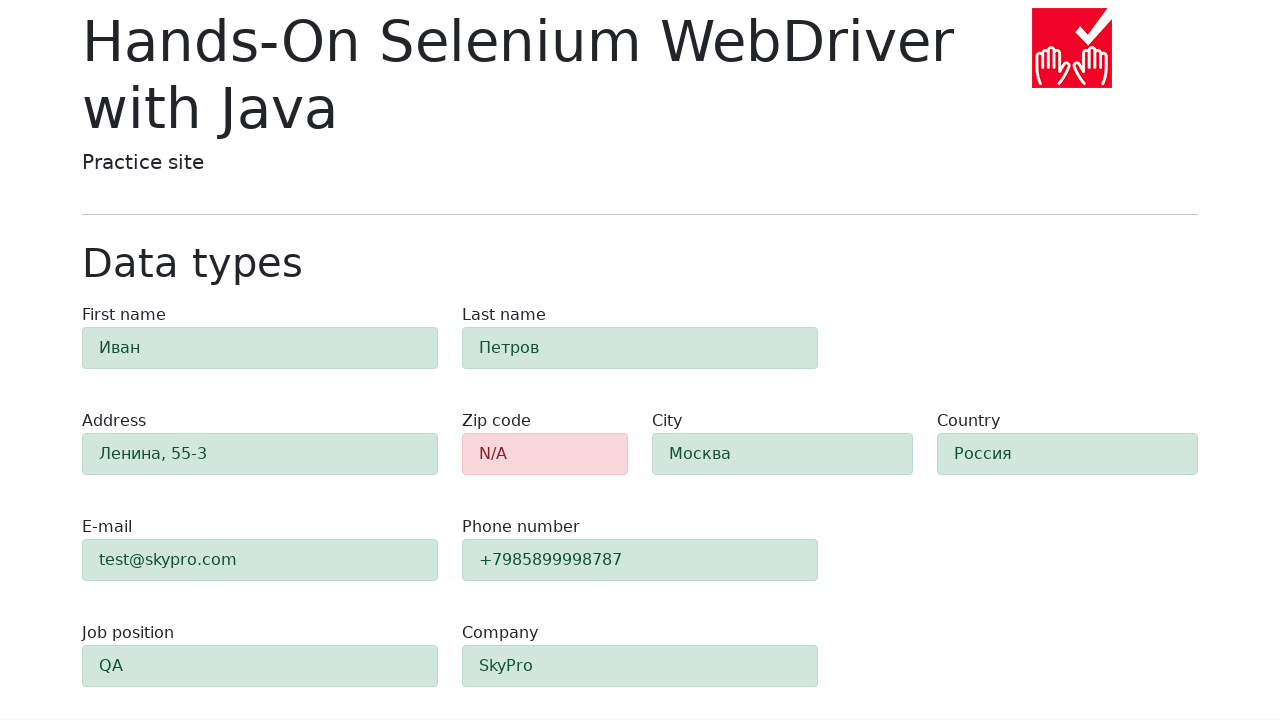

Danger alert element became visible
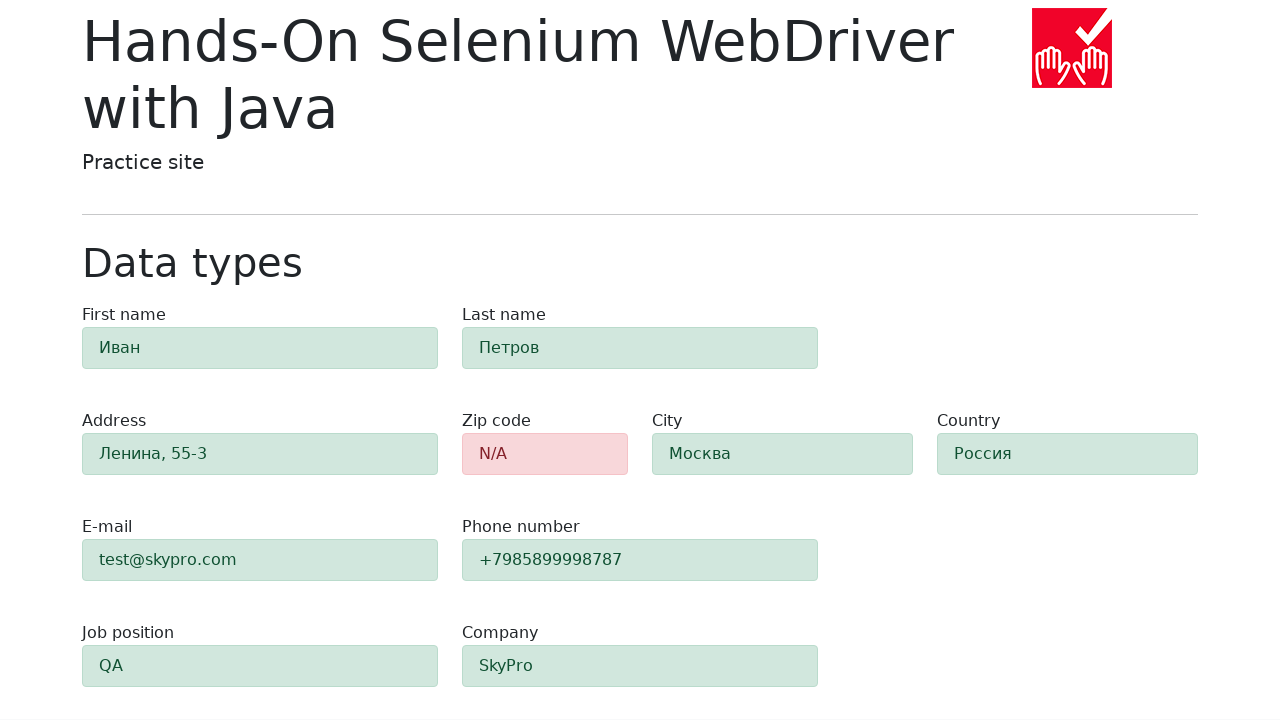

Success alert element became visible
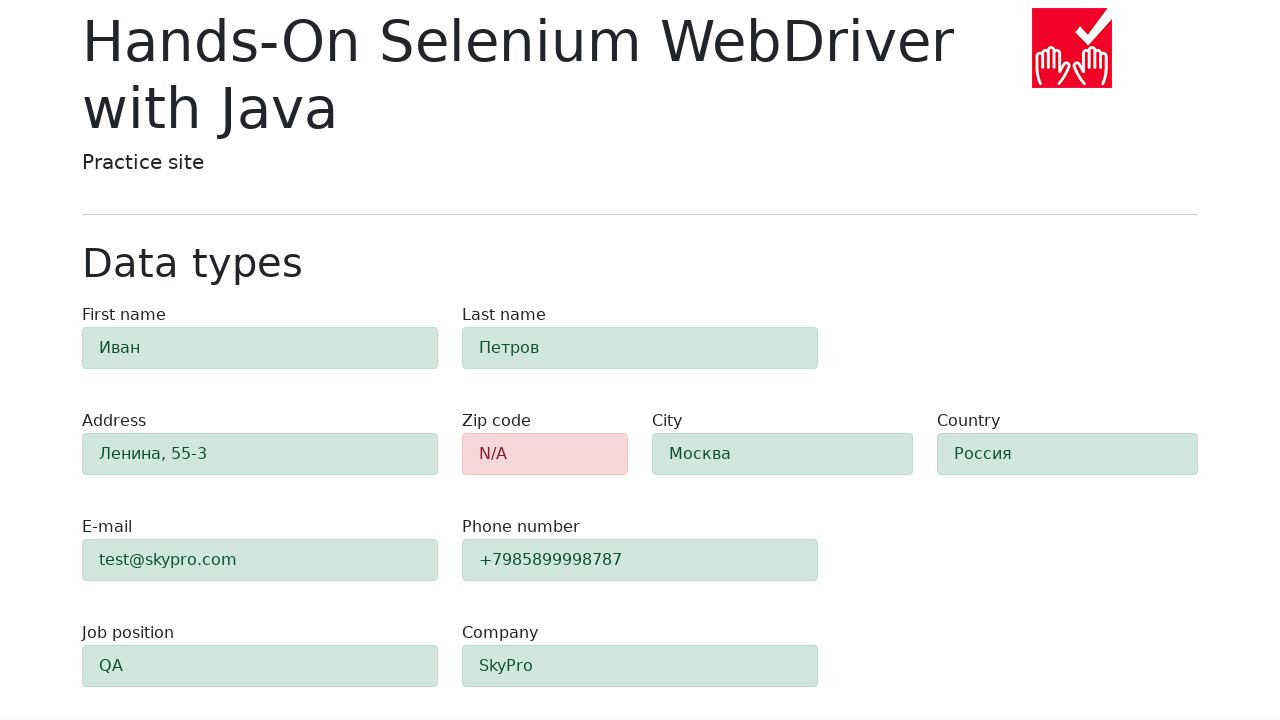

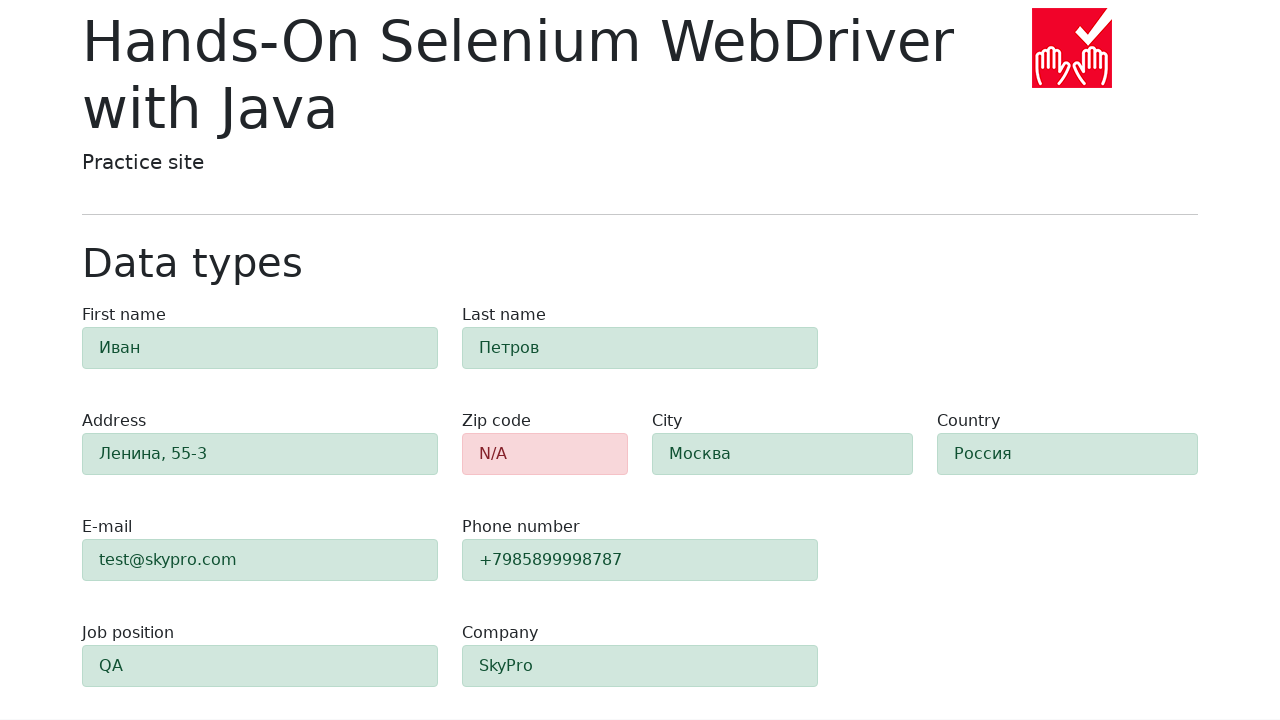